Tests that Clear completed button is hidden when there are no completed items

Starting URL: https://demo.playwright.dev/todomvc

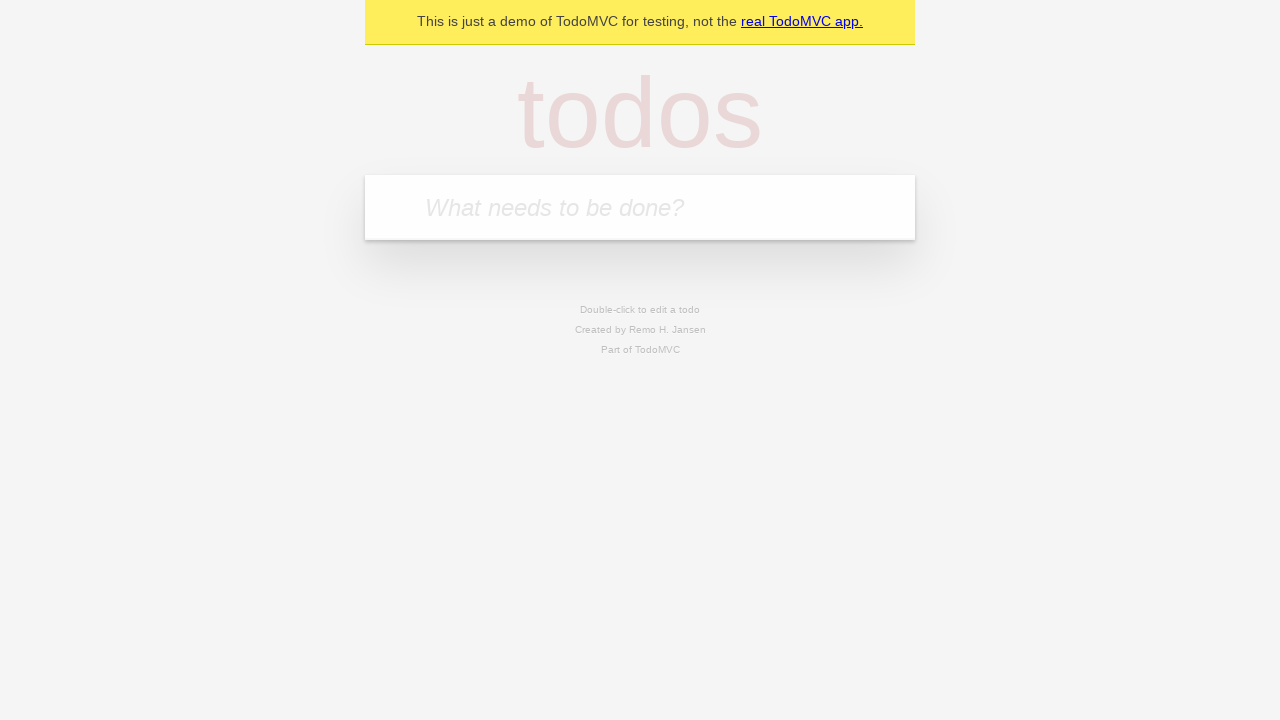

Filled input field with 'buy some cheese' on internal:attr=[placeholder="What needs to be done?"i]
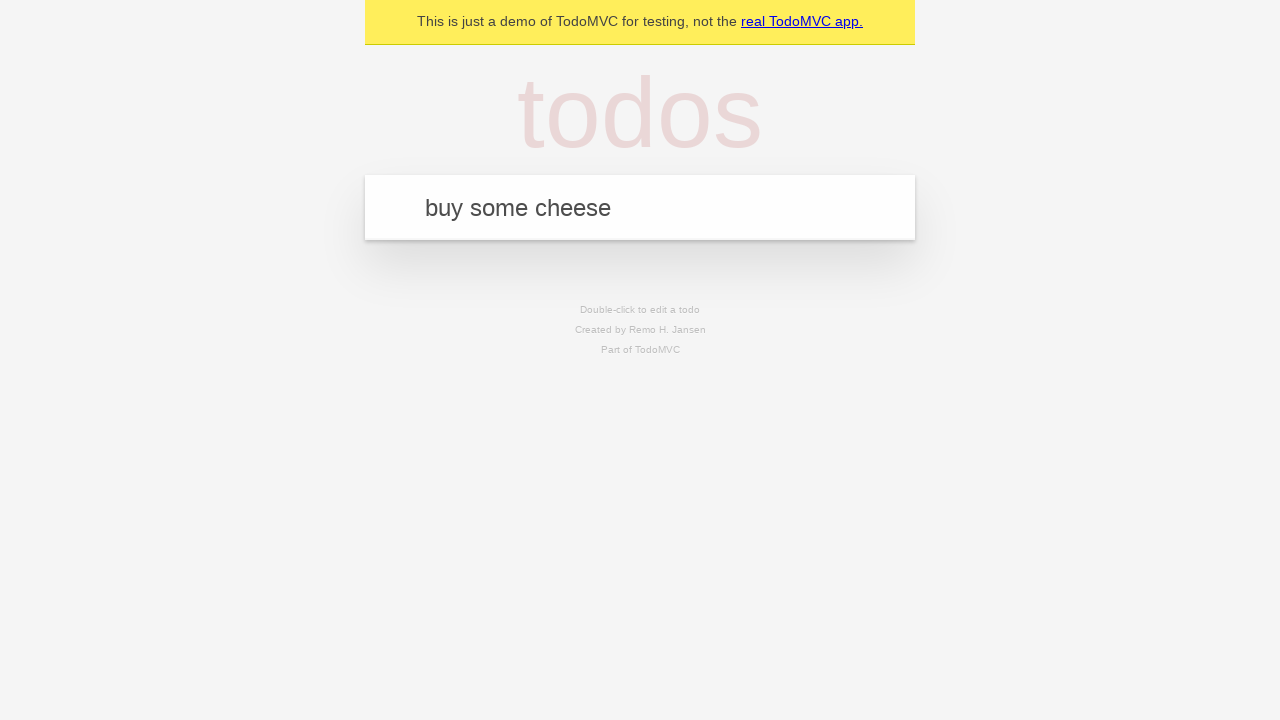

Pressed Enter to add first todo item on internal:attr=[placeholder="What needs to be done?"i]
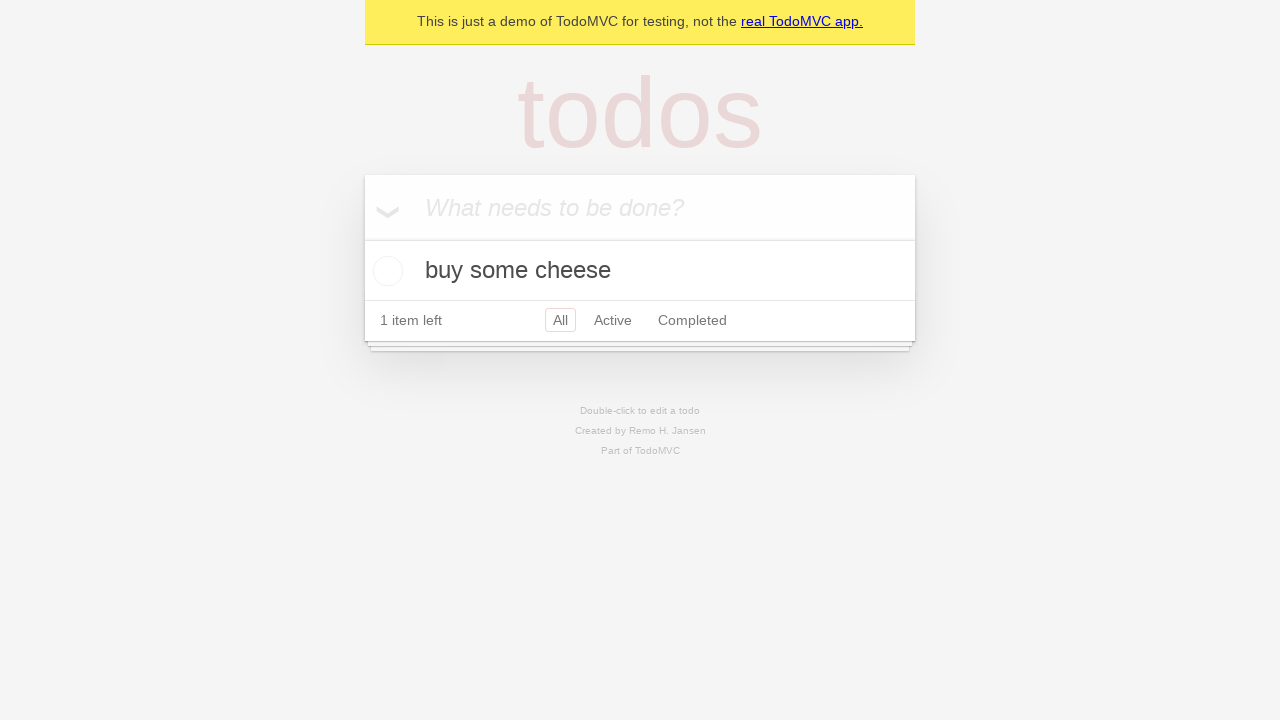

Filled input field with 'feed the cat' on internal:attr=[placeholder="What needs to be done?"i]
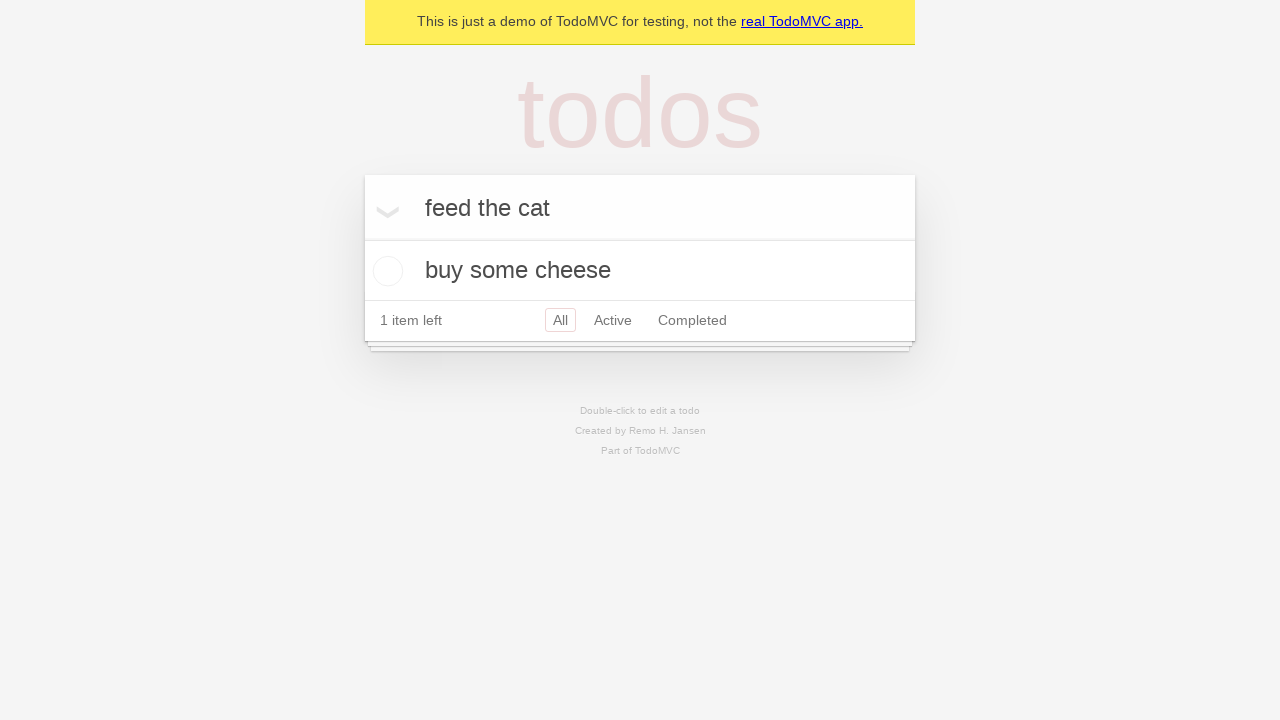

Pressed Enter to add second todo item on internal:attr=[placeholder="What needs to be done?"i]
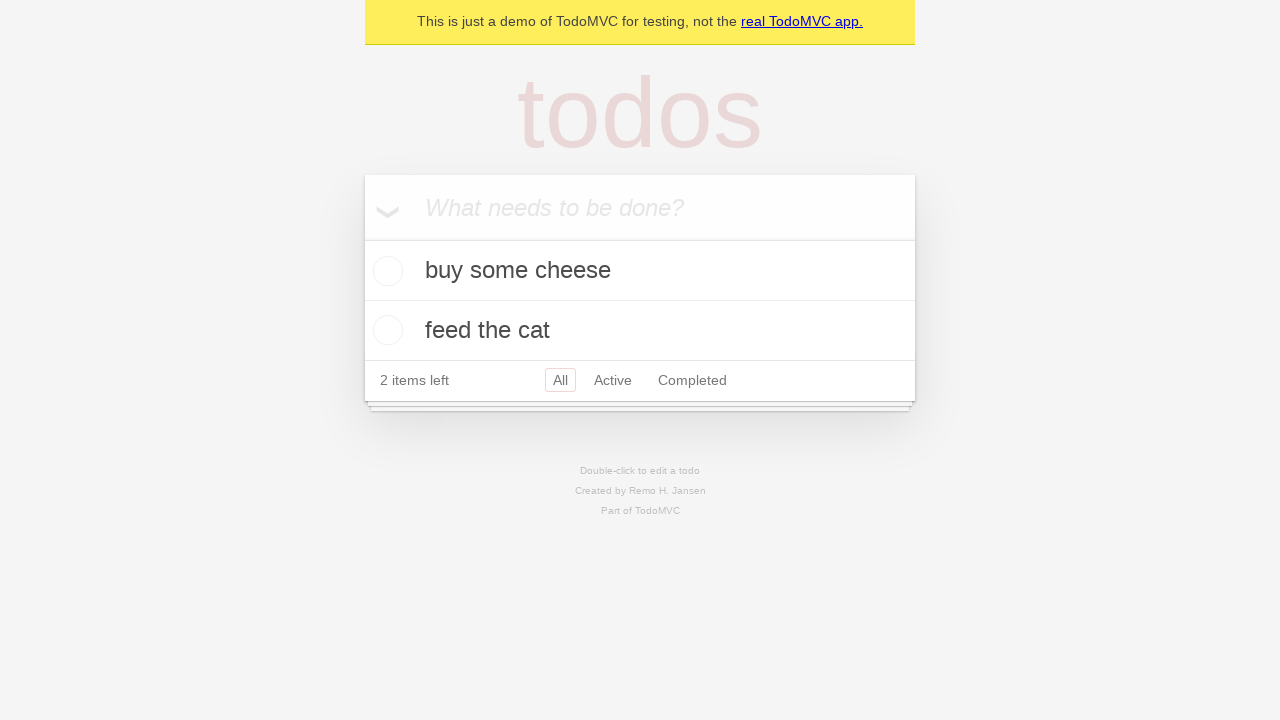

Filled input field with 'book a doctors appointment' on internal:attr=[placeholder="What needs to be done?"i]
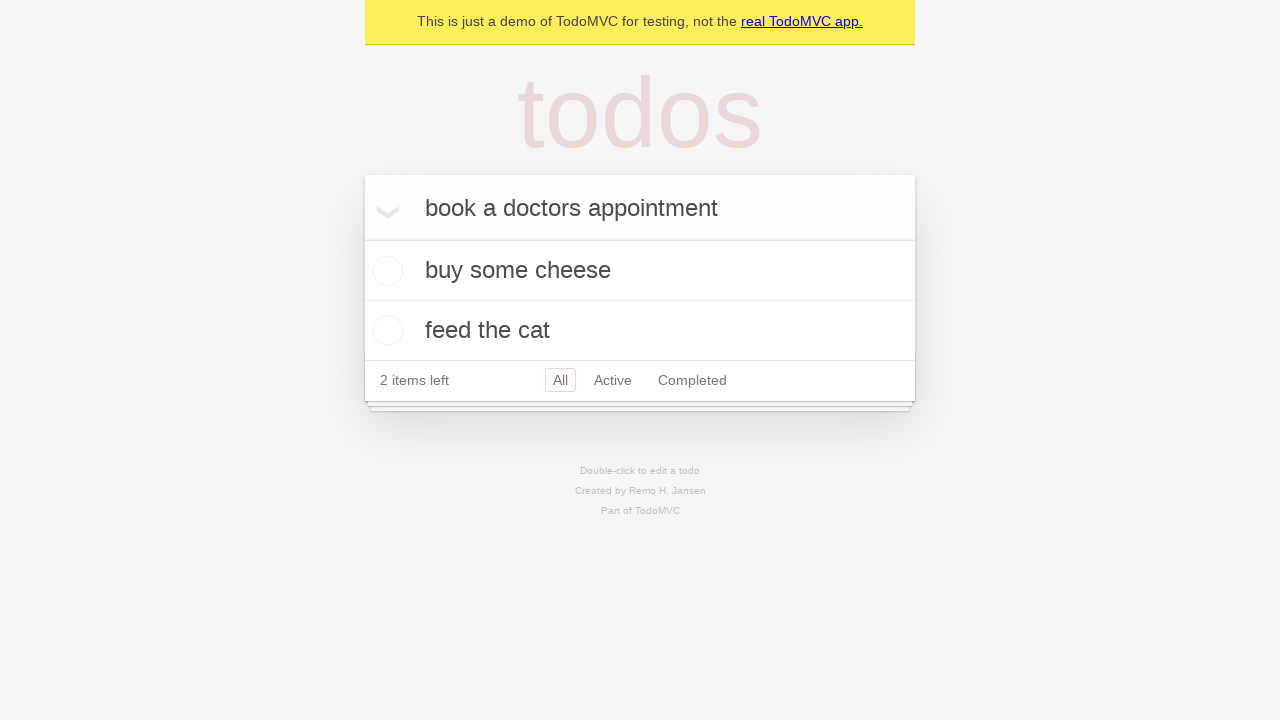

Pressed Enter to add third todo item on internal:attr=[placeholder="What needs to be done?"i]
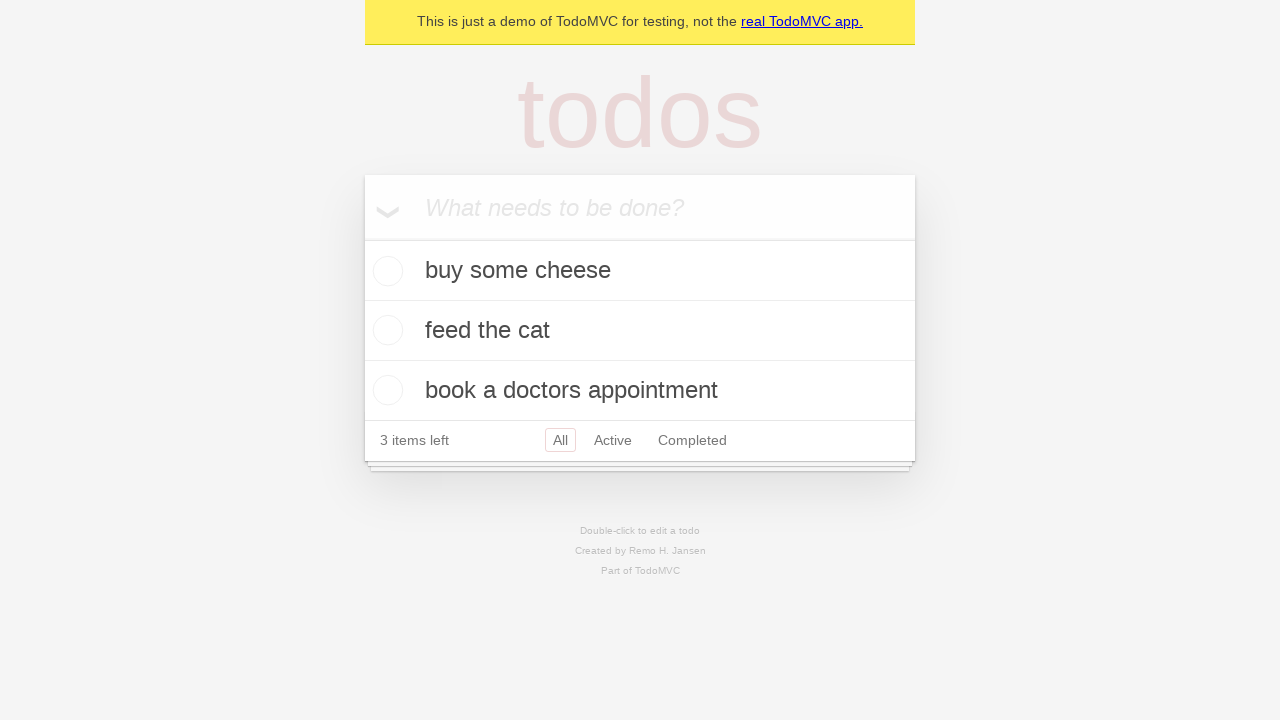

Checked the first todo item as completed at (385, 271) on .todo-list li .toggle >> nth=0
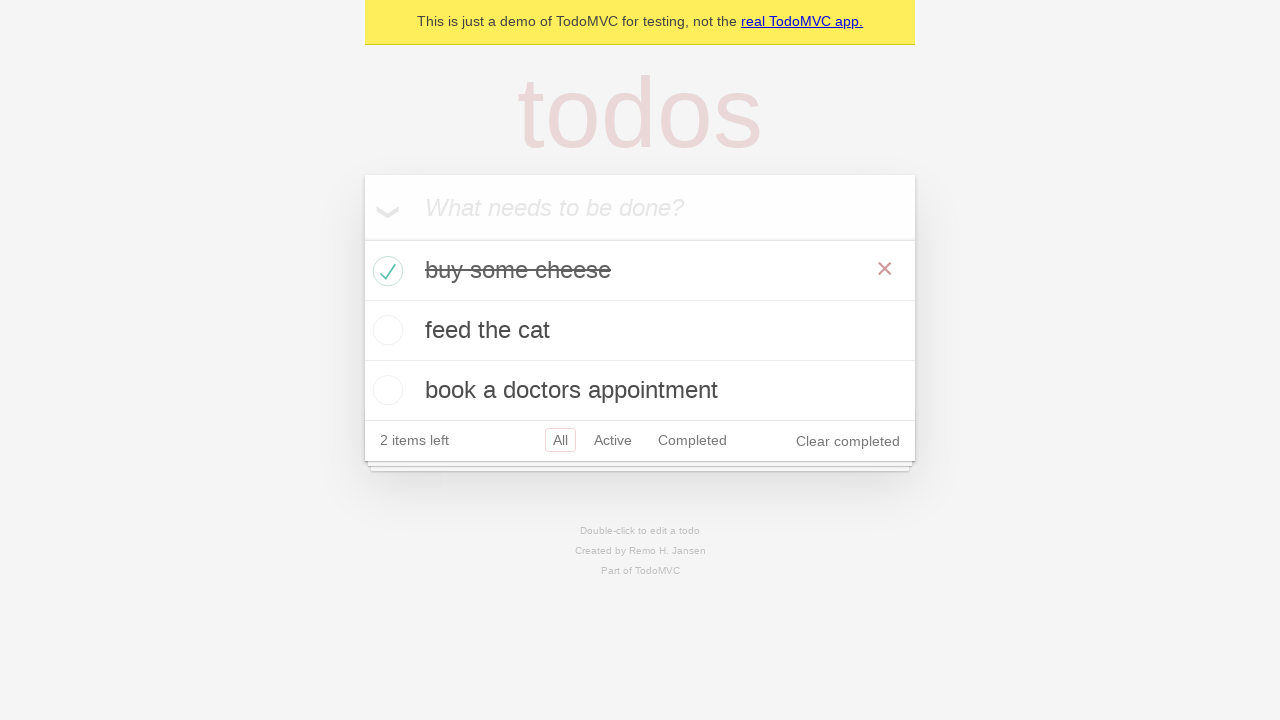

Clicked 'Clear completed' button to remove completed items at (848, 441) on internal:role=button[name="Clear completed"i]
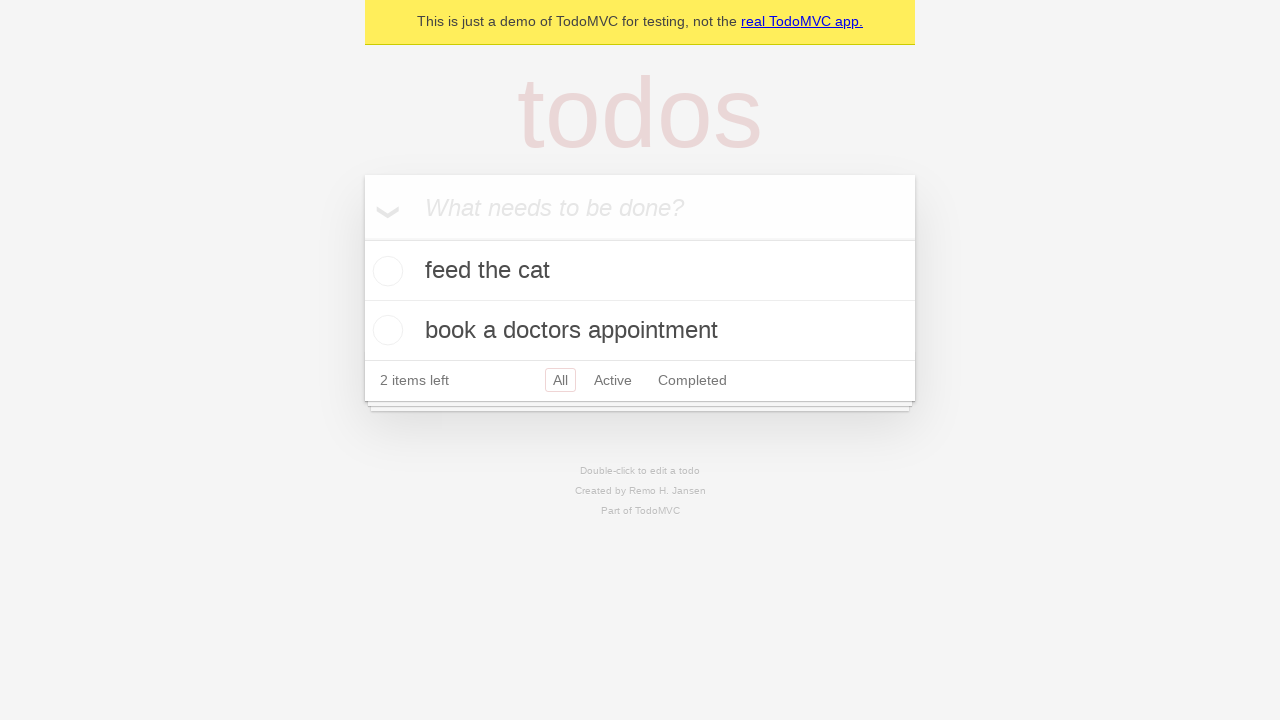

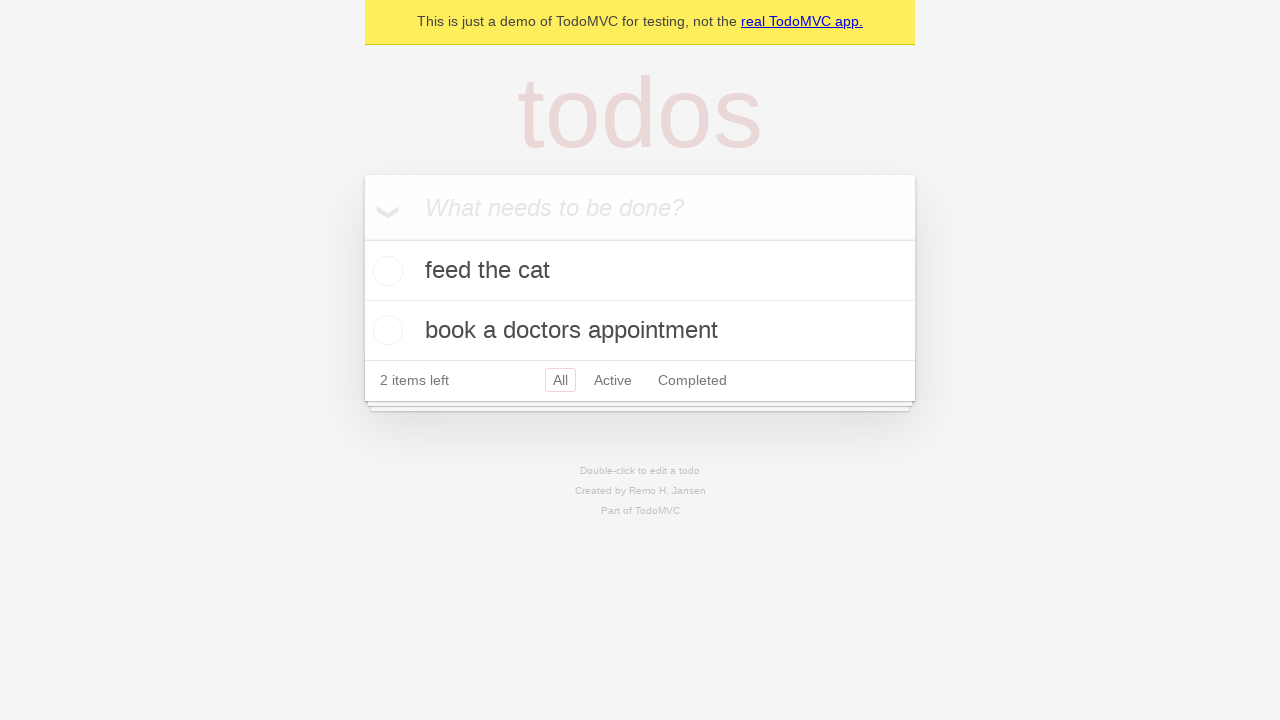